Tests JavaScript alert handling by triggering an alert, accepting it, and then clicking another link on the page

Starting URL: https://the-internet.herokuapp.com/javascript_alerts

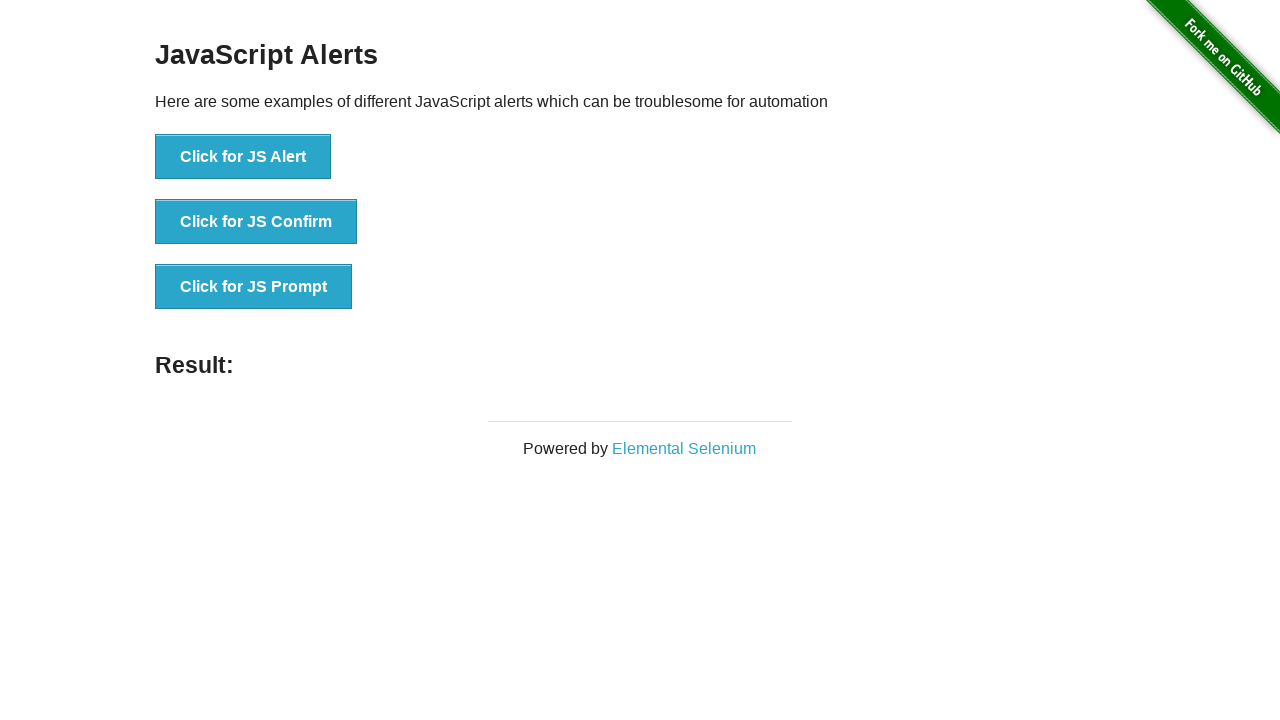

Clicked button to trigger JavaScript alert at (243, 157) on xpath=//button[normalize-space()='Click for JS Alert']
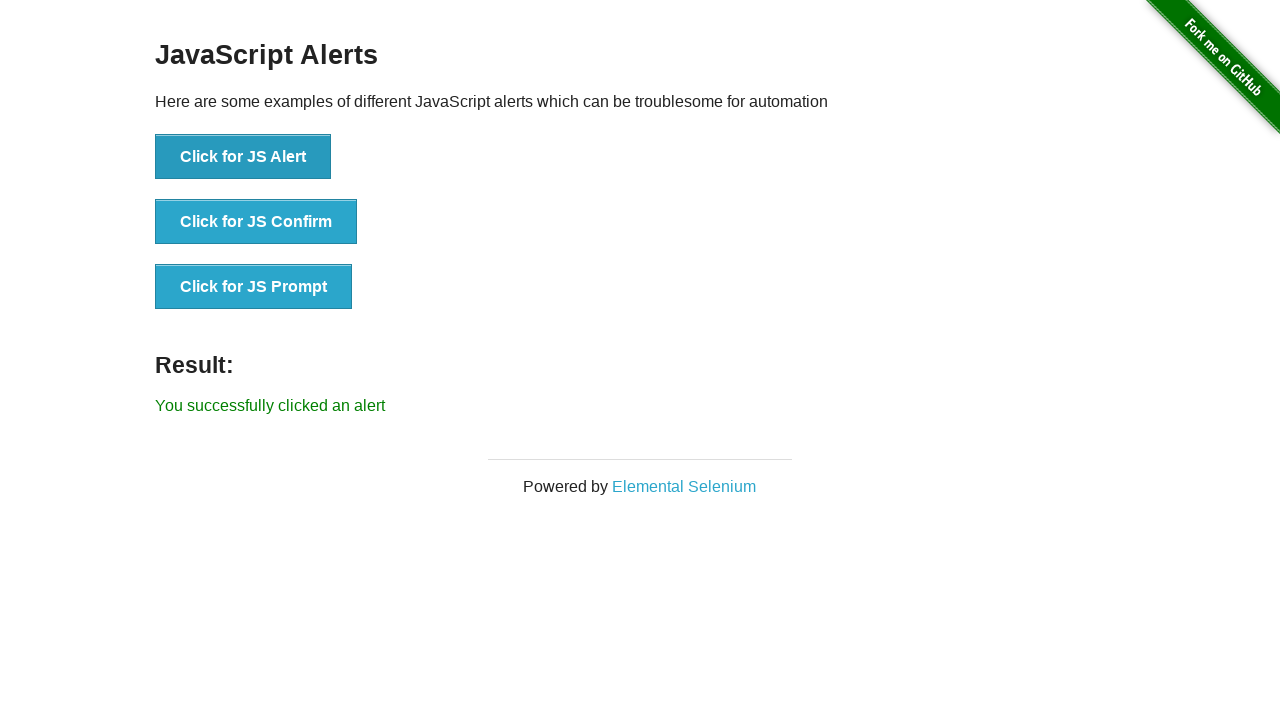

Set up dialog handler to accept alerts
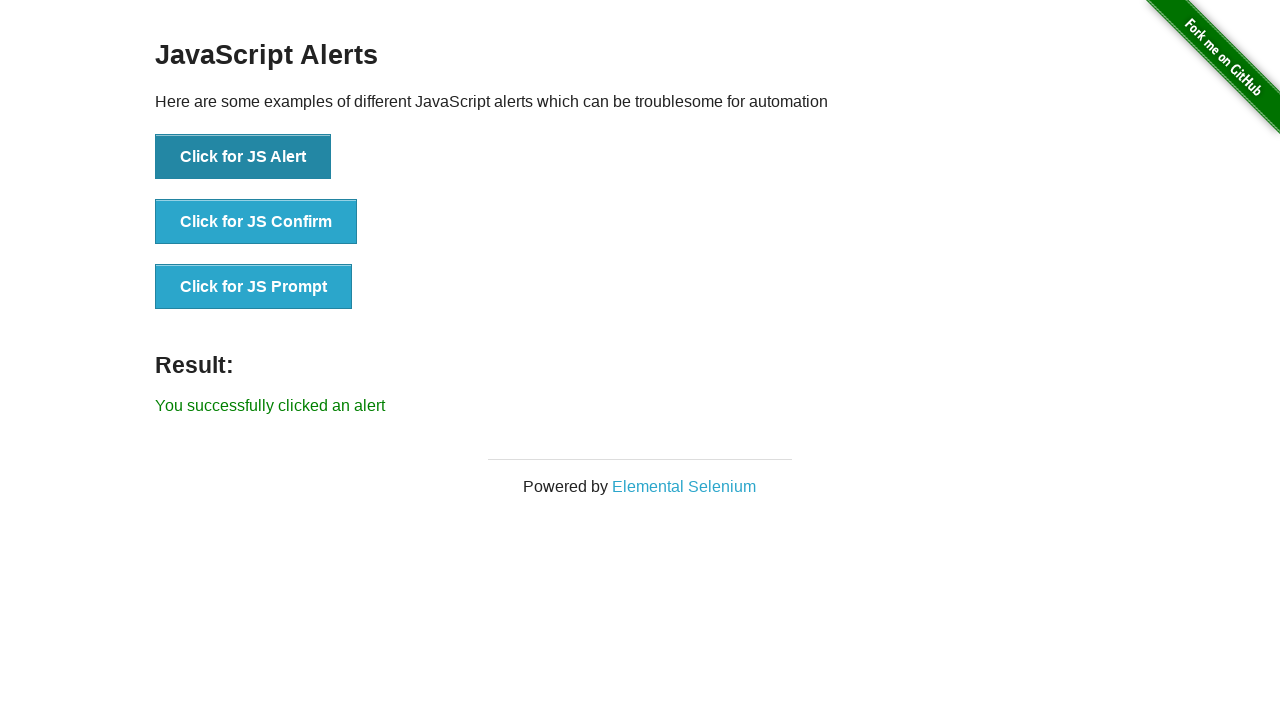

Waited 2 seconds for alert to be handled
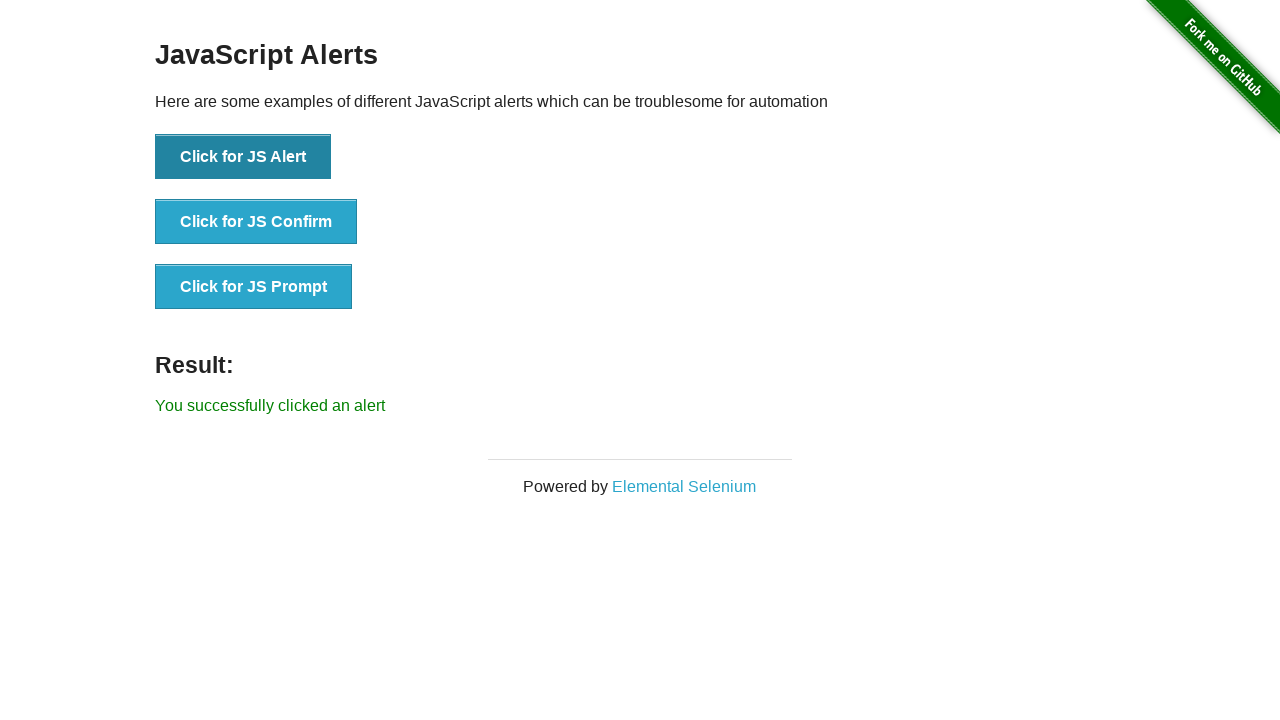

Clicked Elemental Selenium link at (684, 486) on xpath=//a[text()='Elemental Selenium']
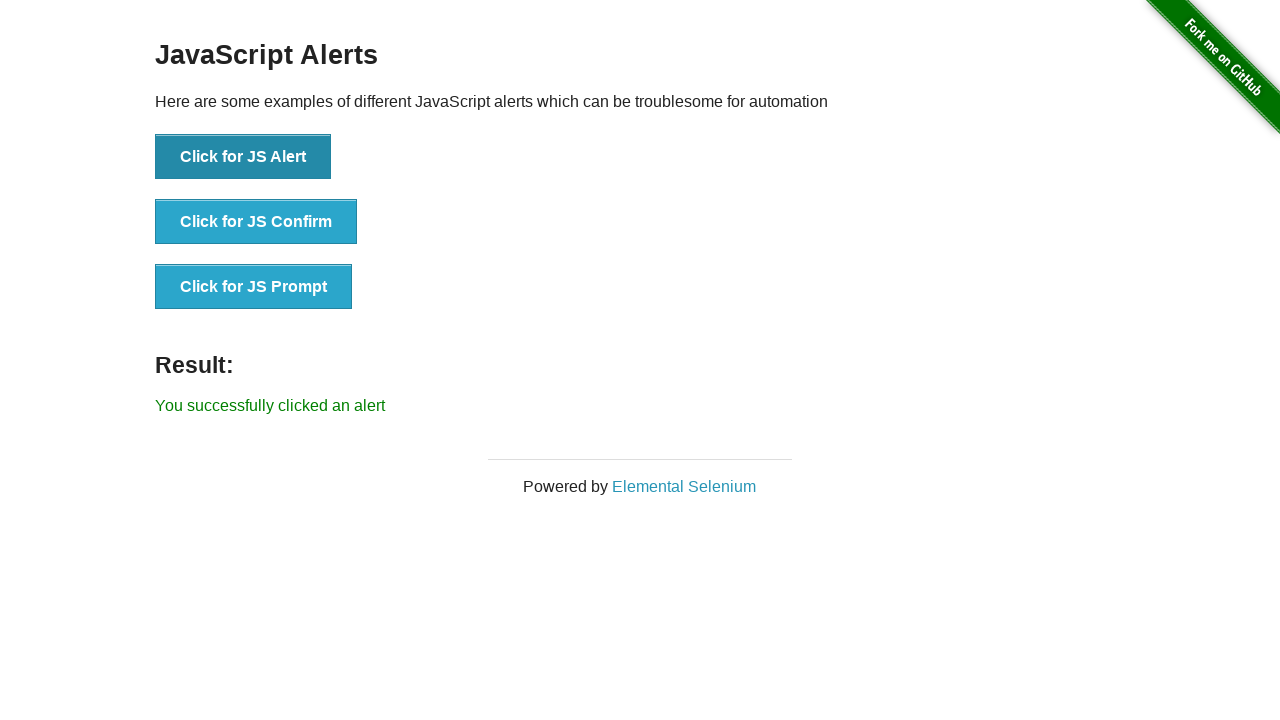

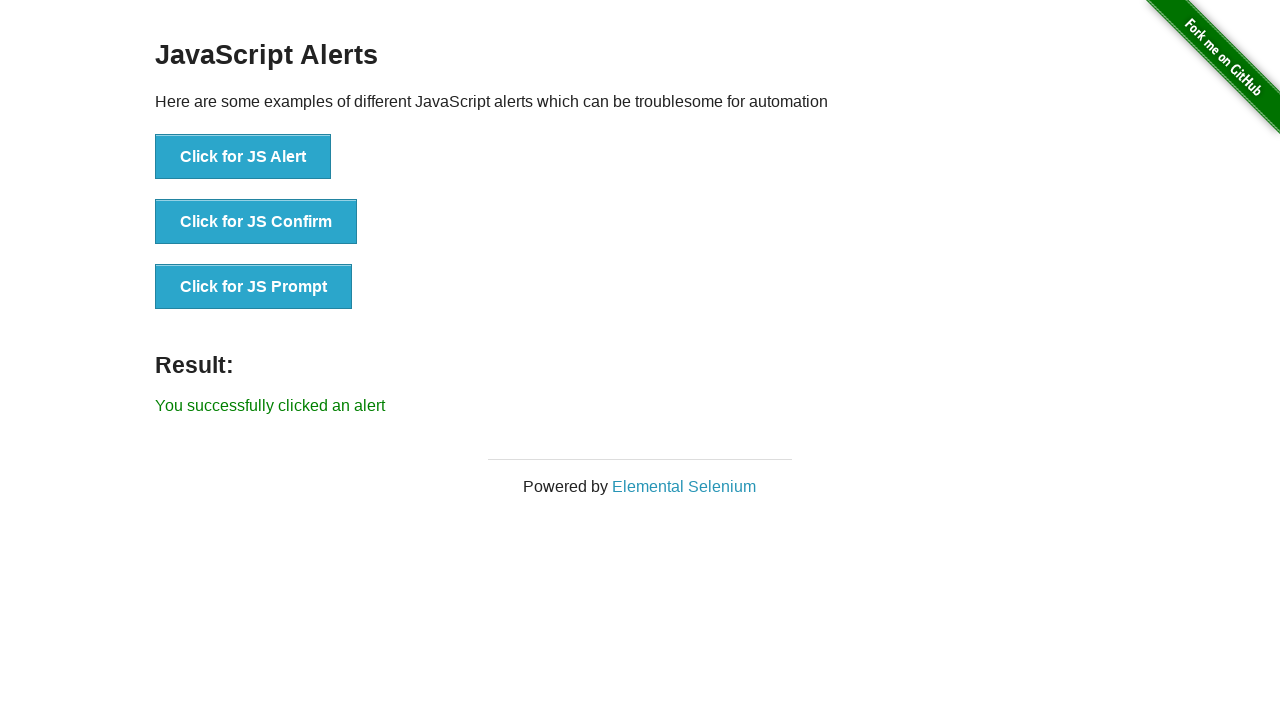